Complete workflow demonstrating checkboxes, radio buttons, dropdowns, alerts, and window handling

Starting URL: https://rahulshettyacademy.com/AutomationPractice/

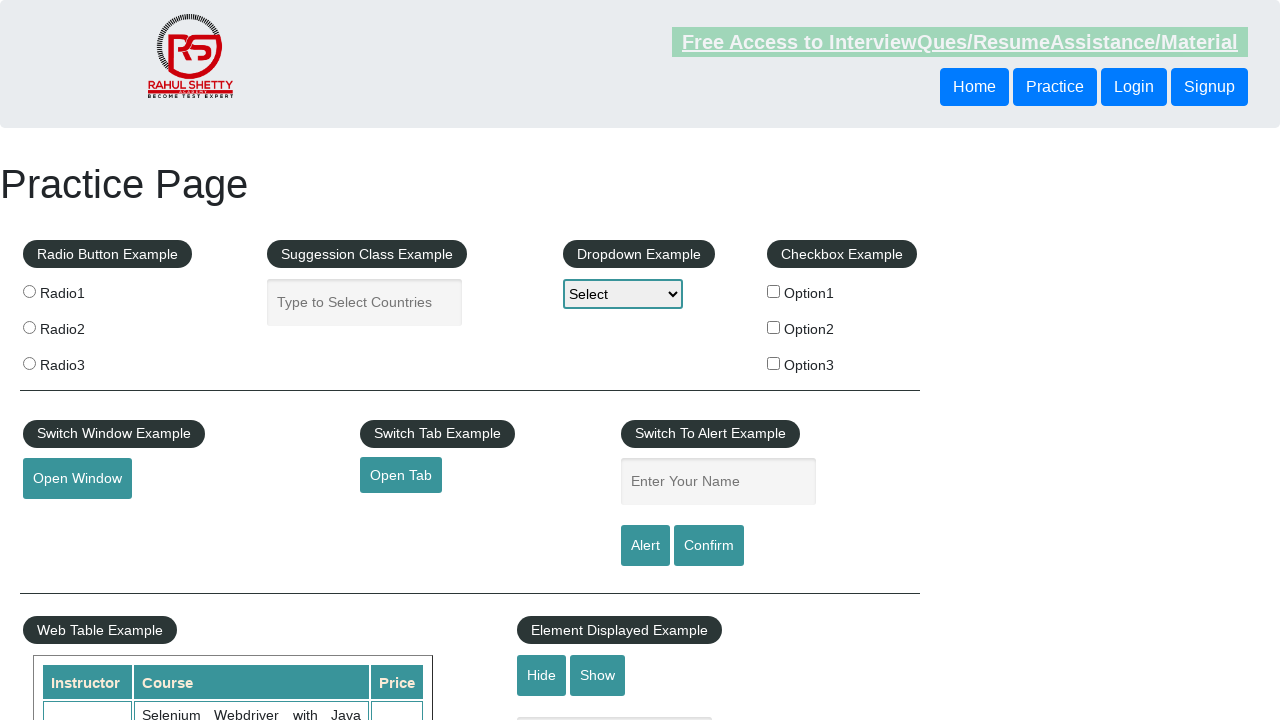

Clicked checkbox option 1 at (774, 291) on #checkBoxOption1
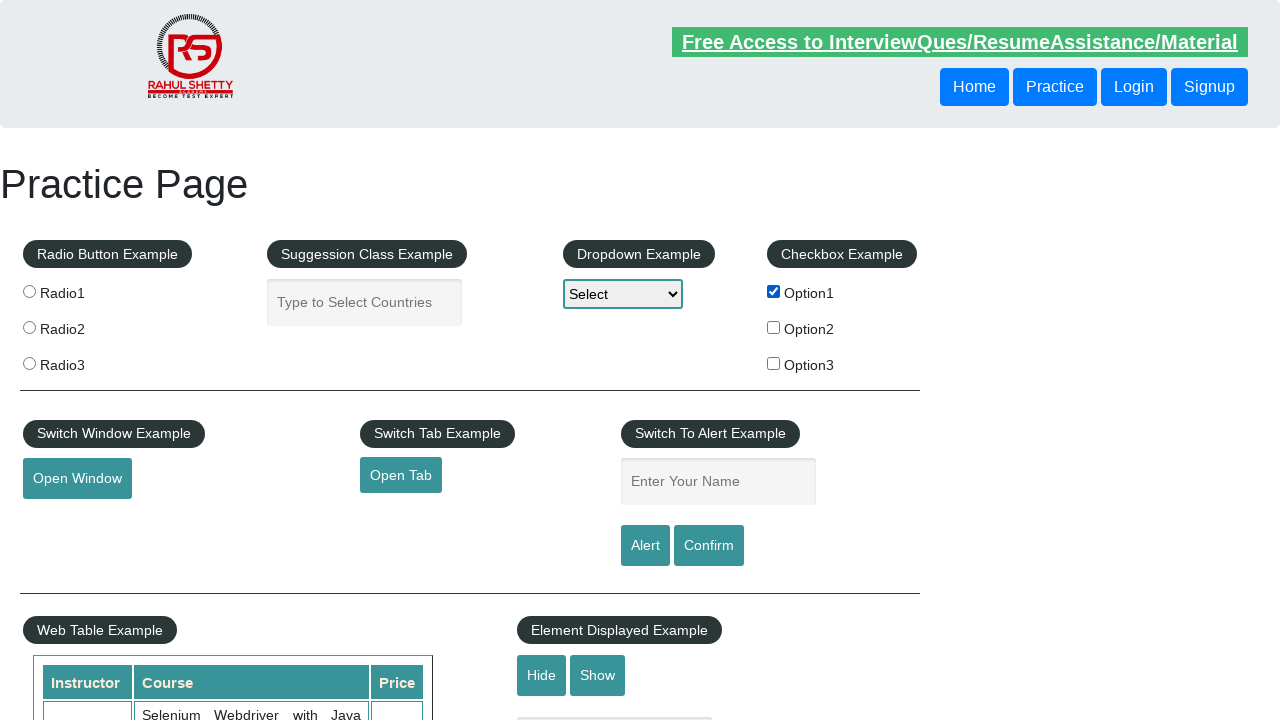

Clicked radio button option 2 at (29, 327) on xpath=//input[@value='radio2']
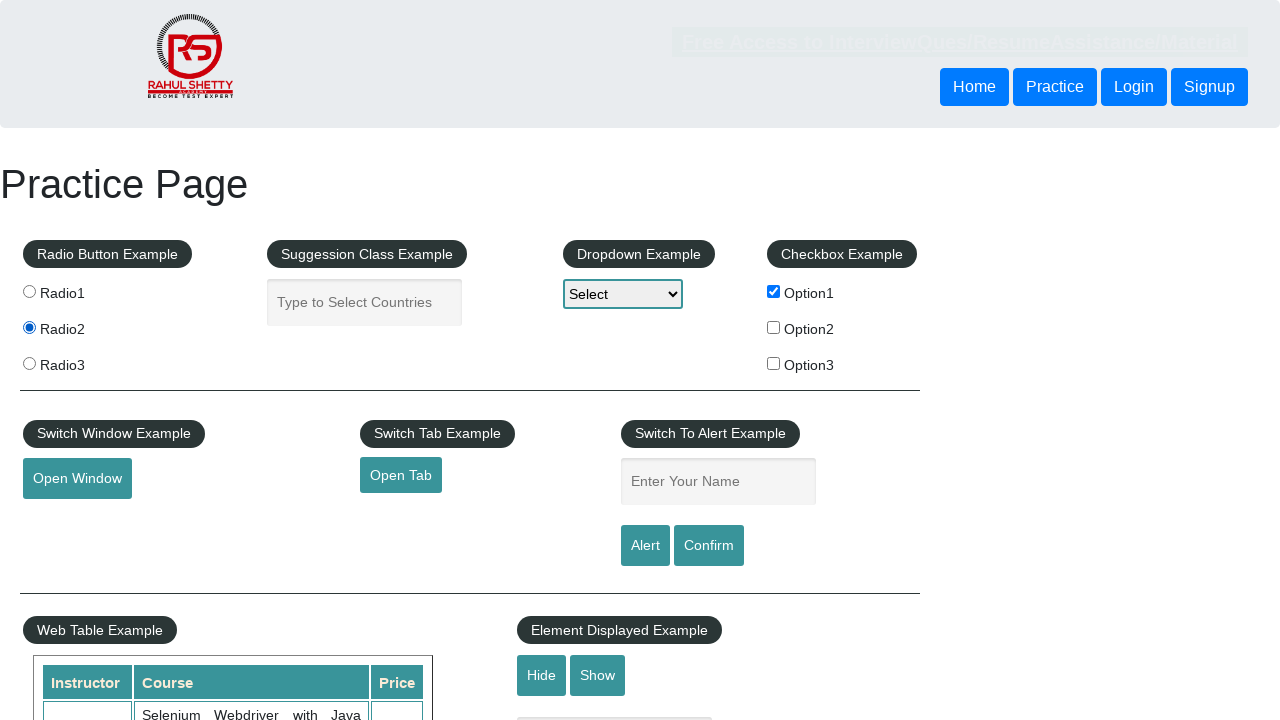

Selected 'Option2' from dropdown on #dropdown-class-example
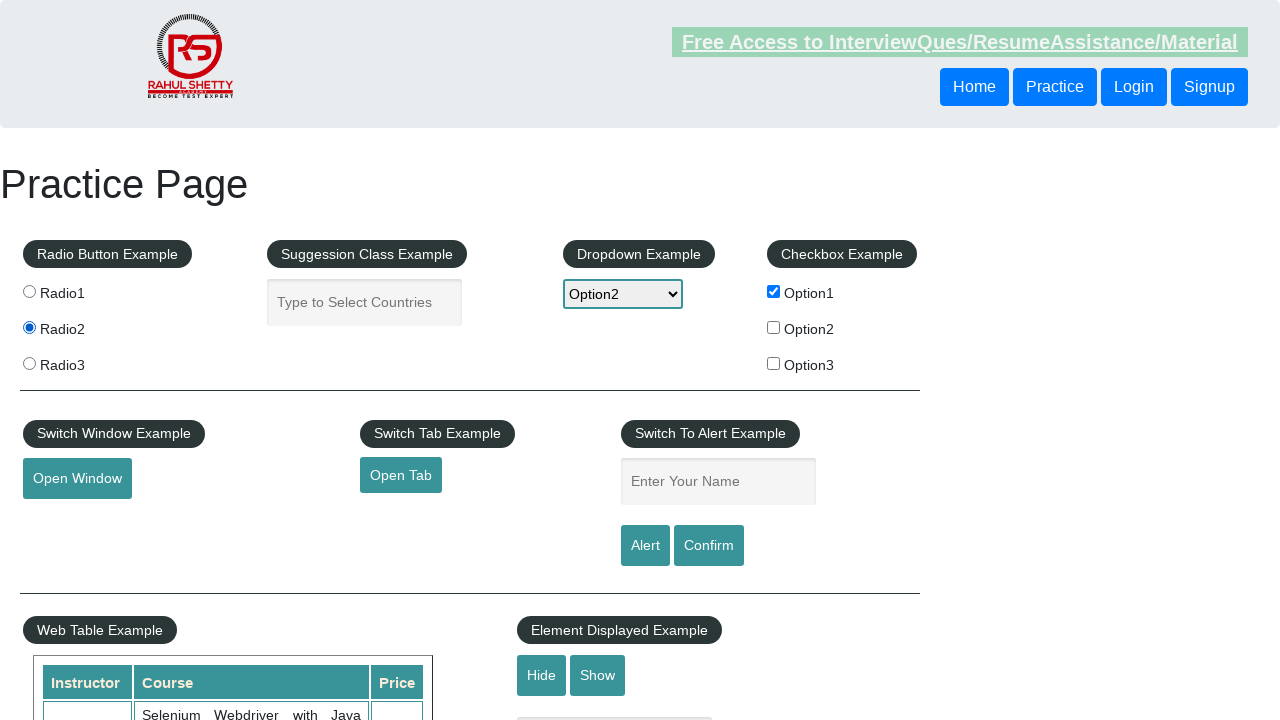

Filled alert text field with 'Test User' on input[name='enter-name']
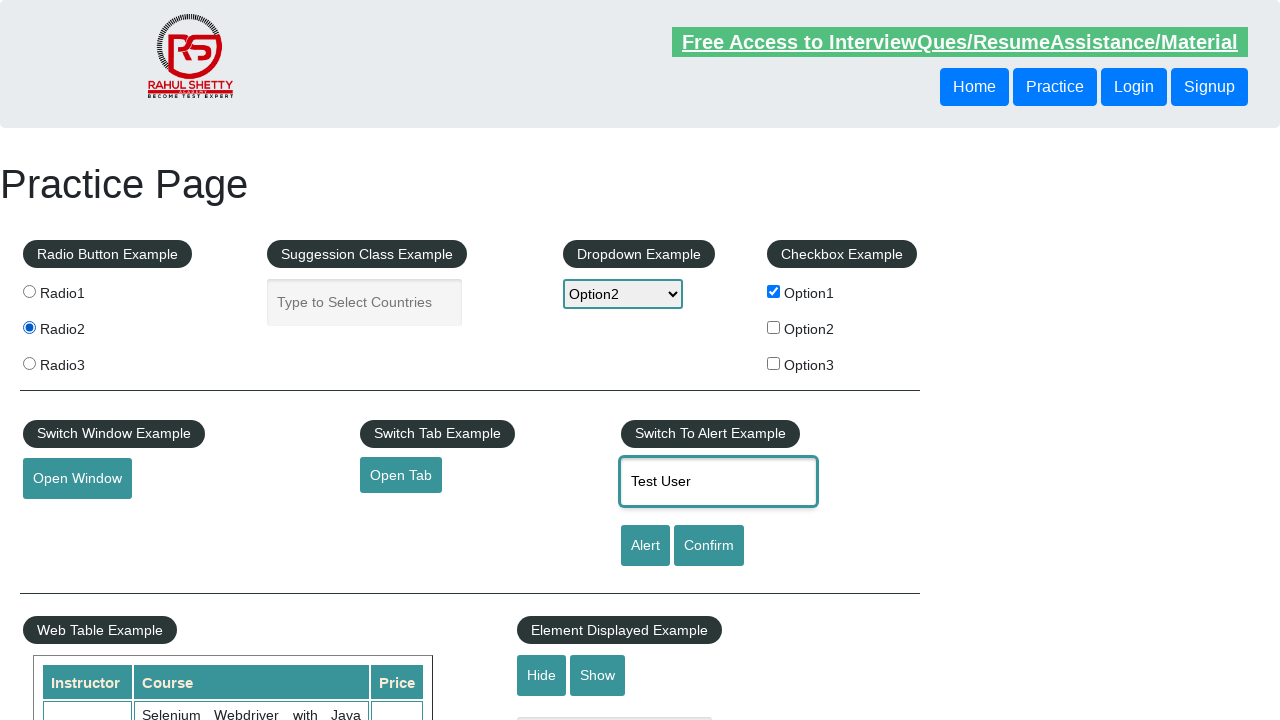

Clicked alert button and accepted alert dialog at (645, 546) on #alertbtn
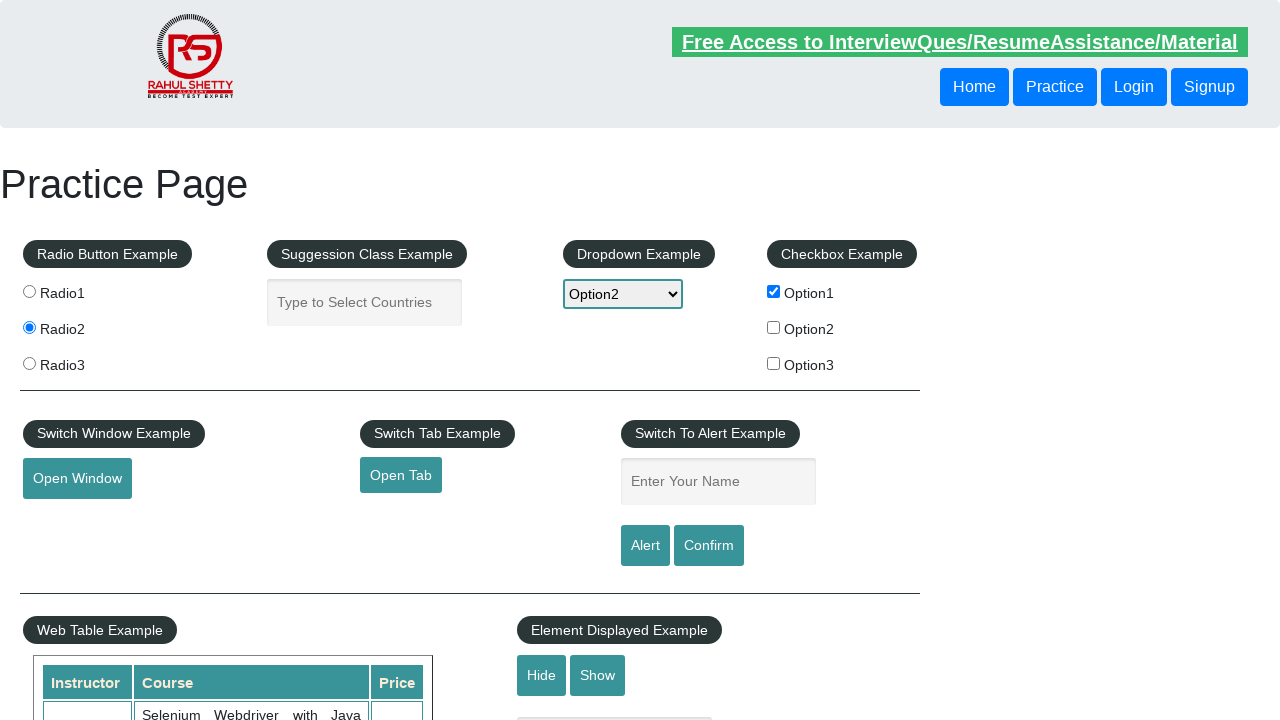

Clicked 'Open Window' button at (77, 479) on xpath=//button[contains(text(), 'Open Window')]
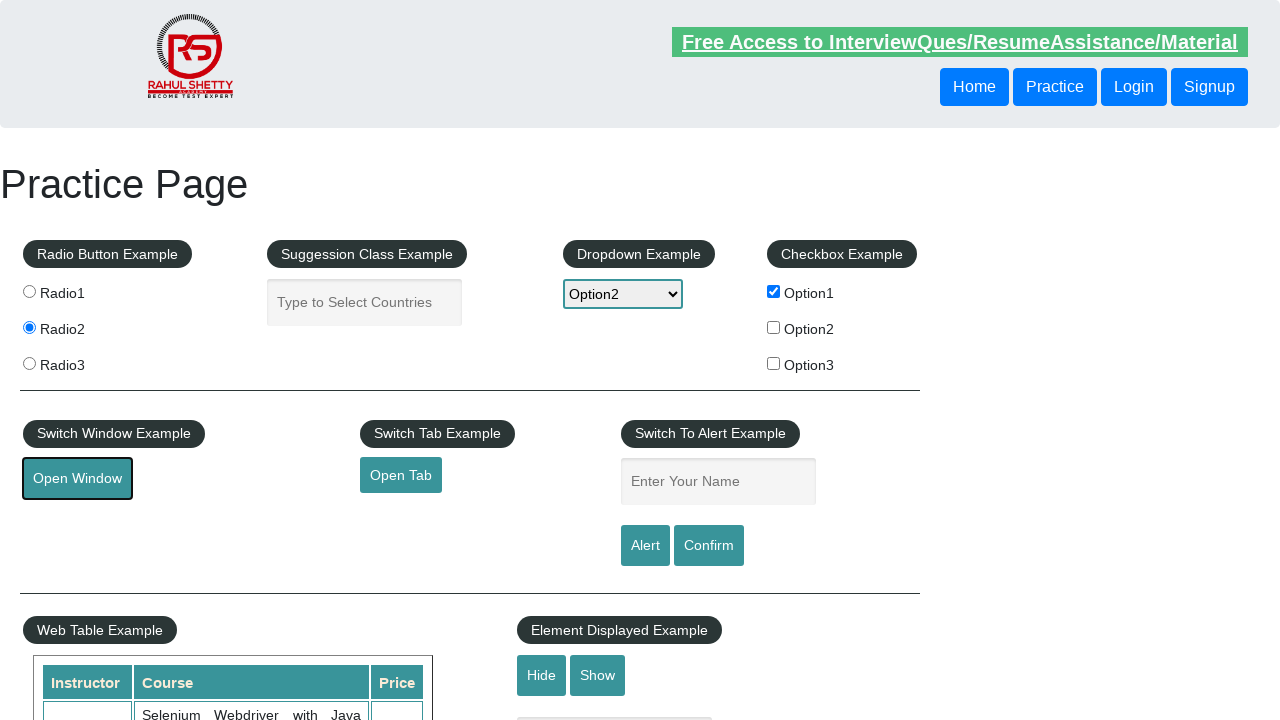

New window opened and captured
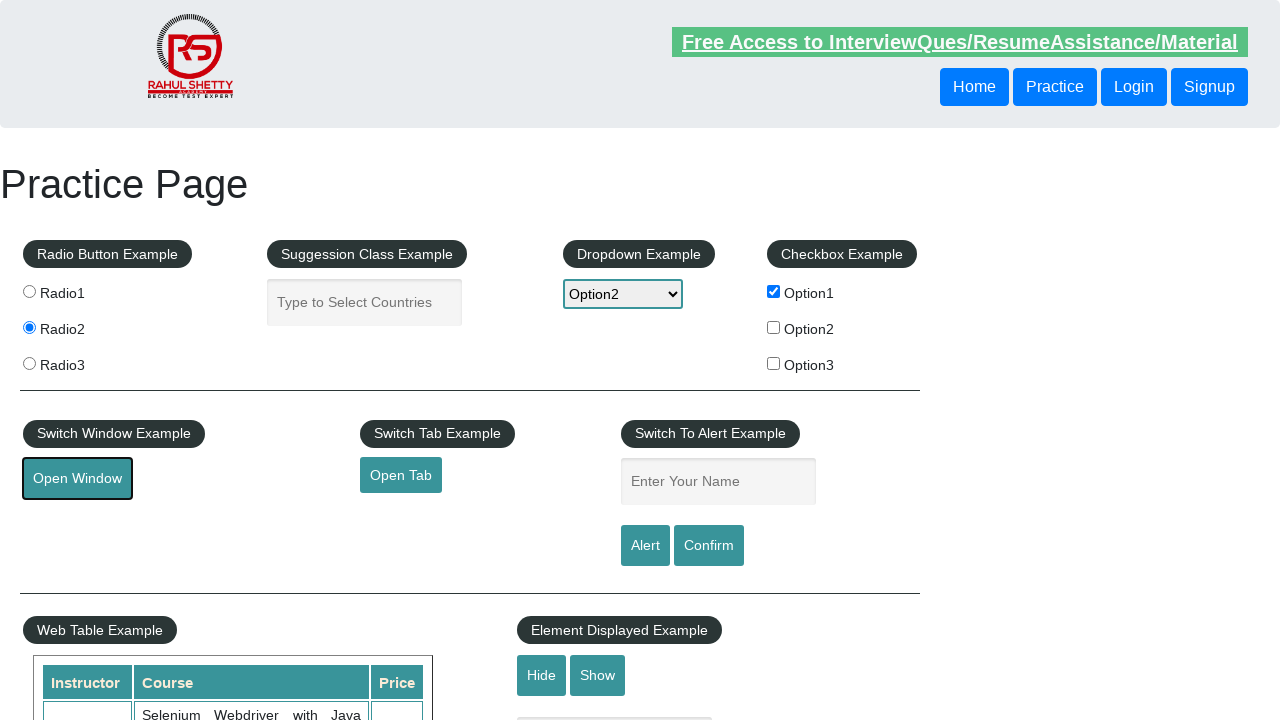

Closed the new window
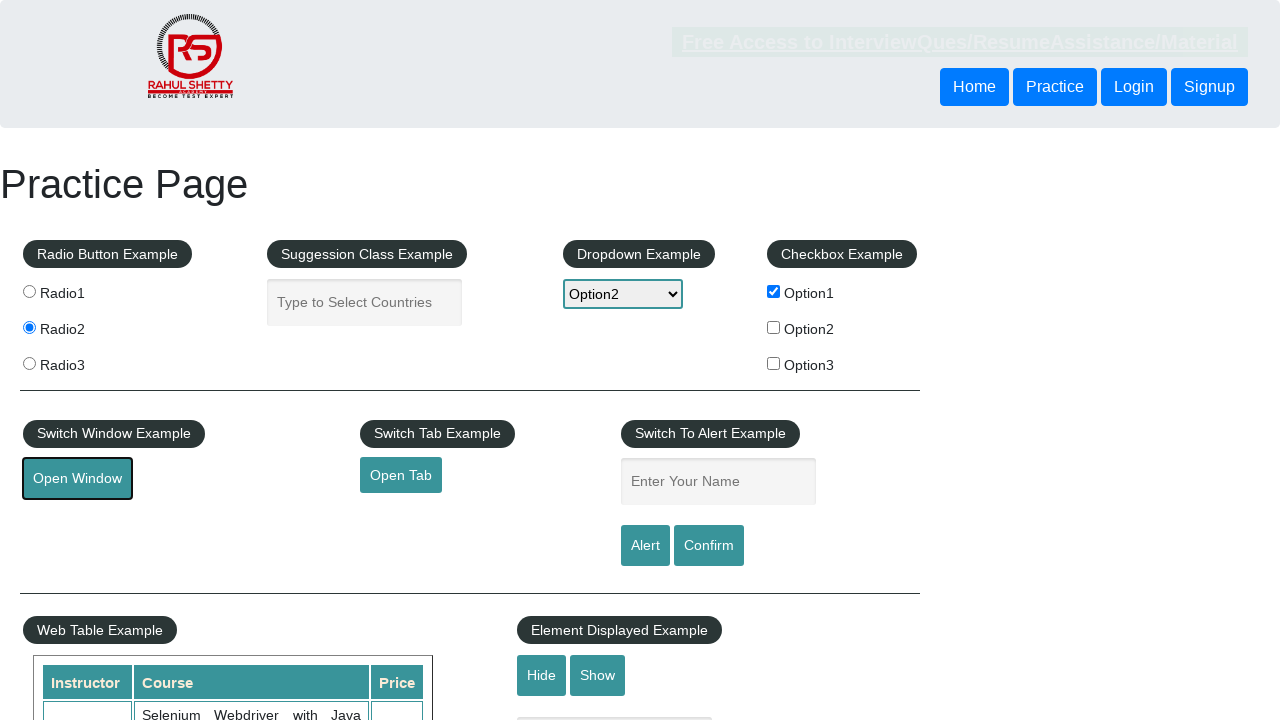

Filled country field with 'India' on //input[@placeholder='Type to Select Countries']
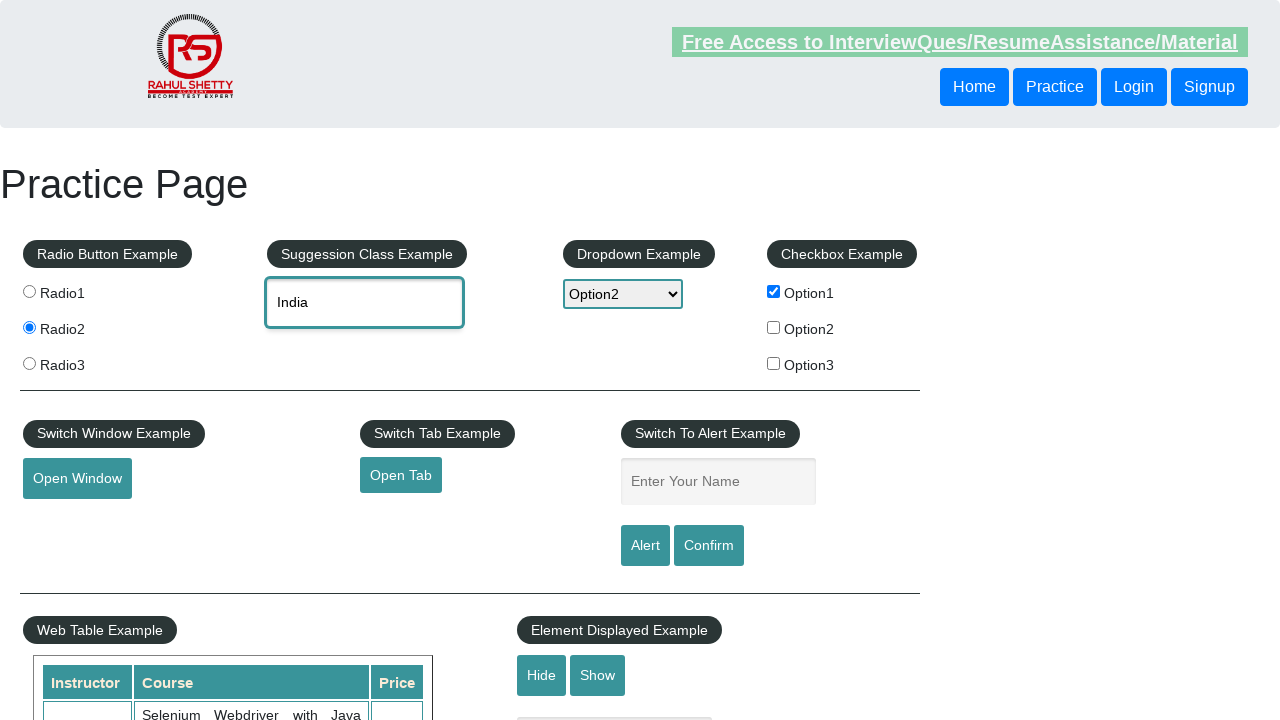

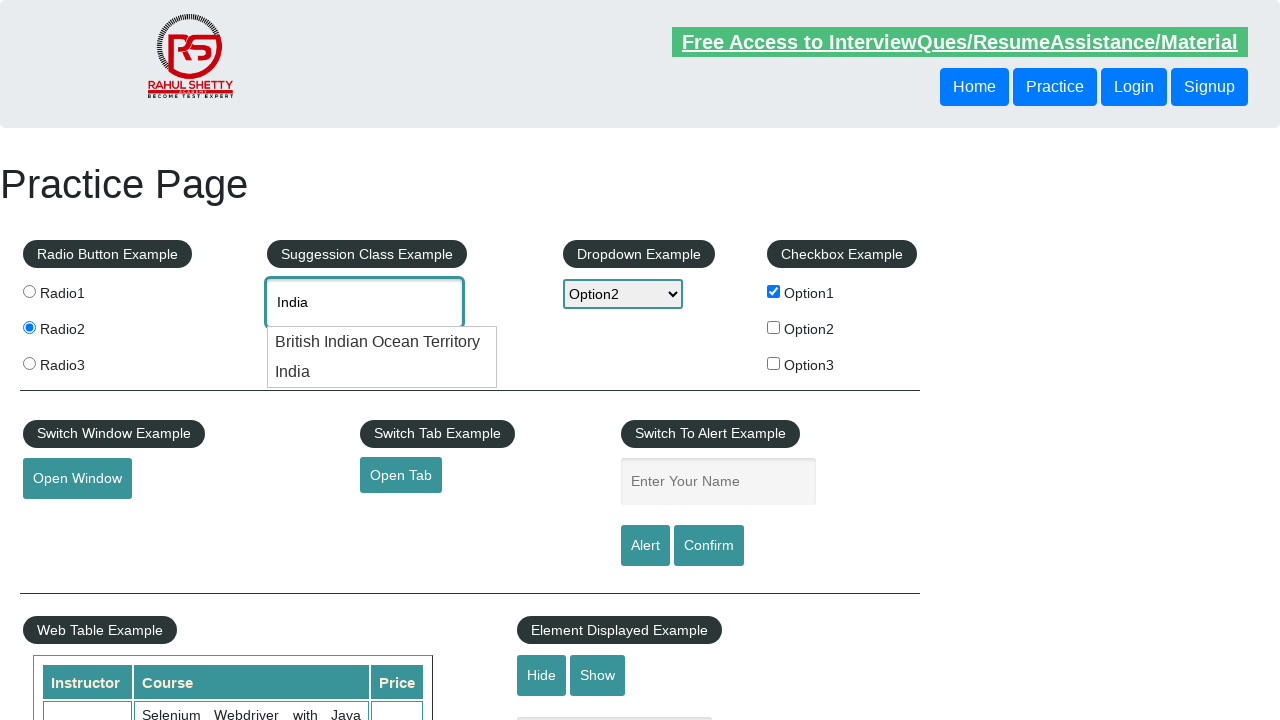